Tests editing a todo item by double-clicking and changing its text

Starting URL: https://demo.playwright.dev/todomvc

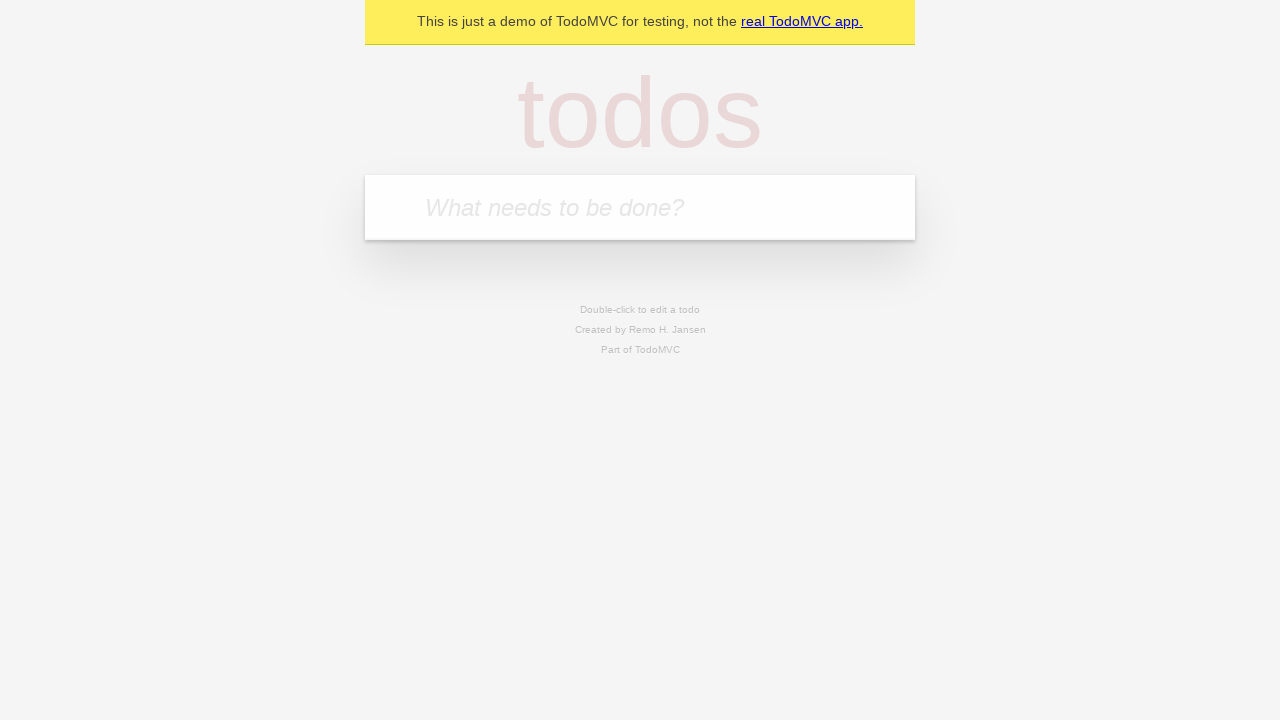

Filled todo input with 'buy some cheese' on internal:attr=[placeholder="What needs to be done?"i]
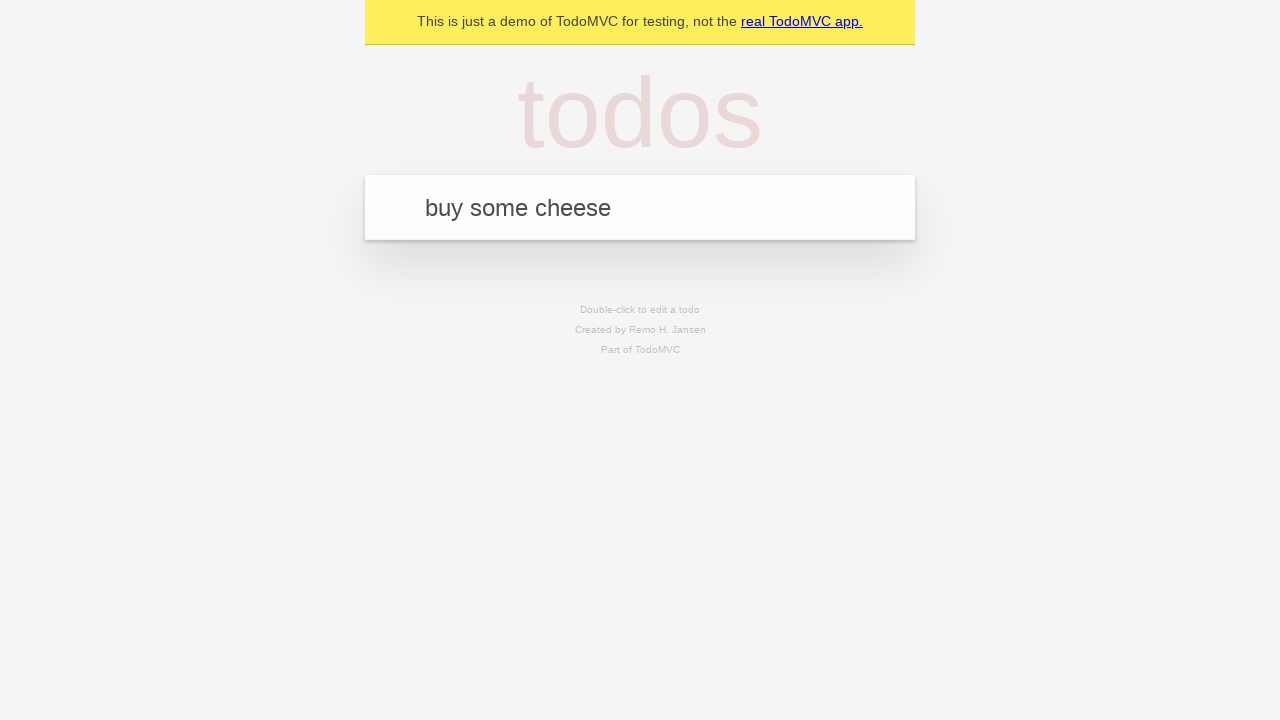

Pressed Enter to create first todo on internal:attr=[placeholder="What needs to be done?"i]
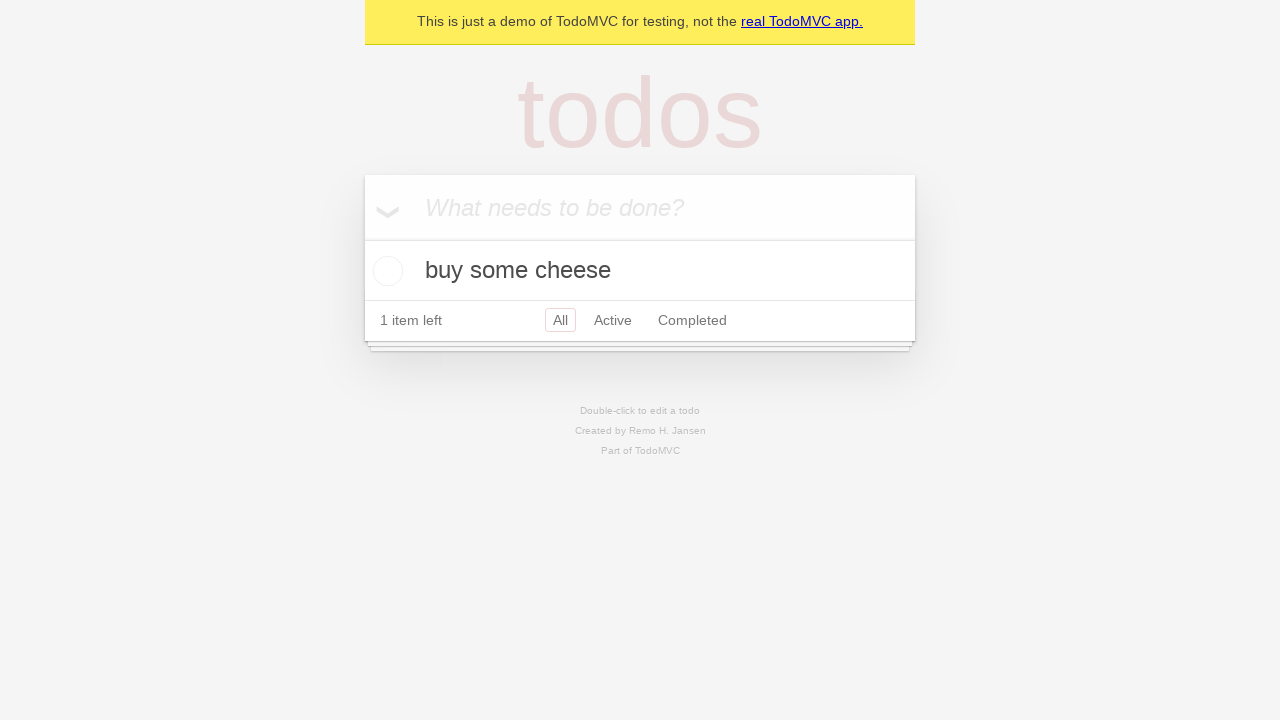

Filled todo input with 'feed the cat' on internal:attr=[placeholder="What needs to be done?"i]
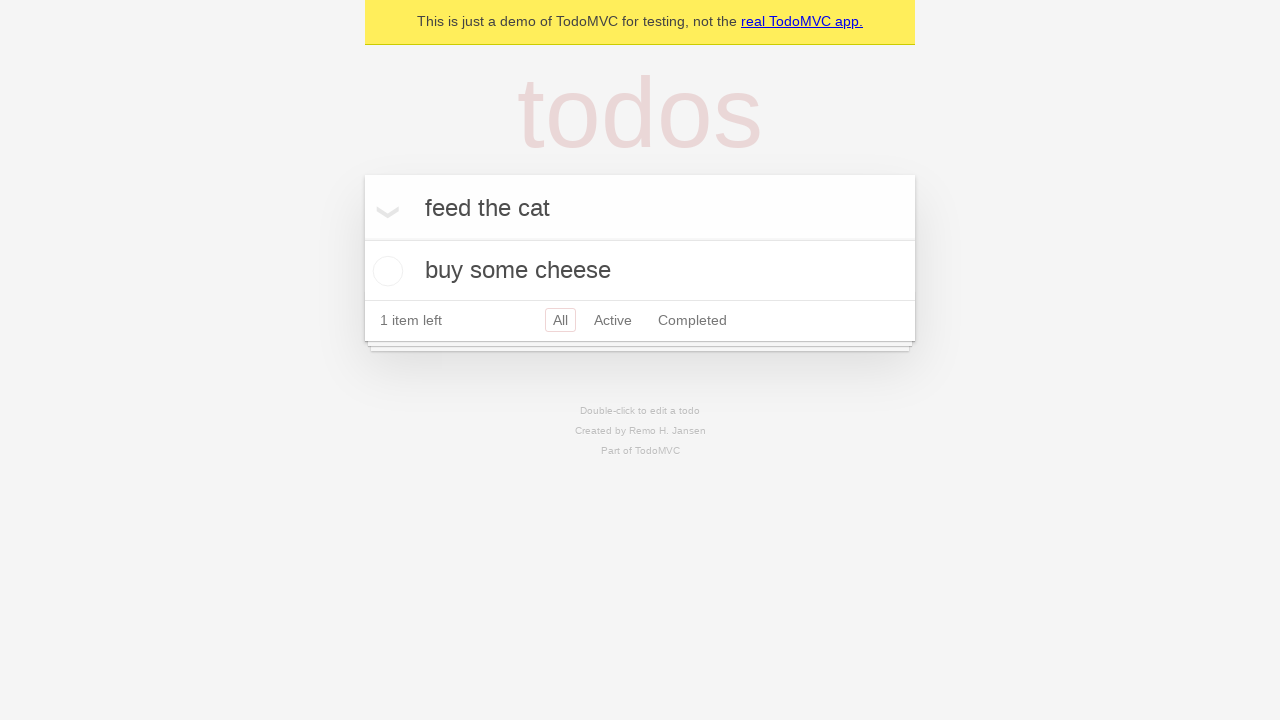

Pressed Enter to create second todo on internal:attr=[placeholder="What needs to be done?"i]
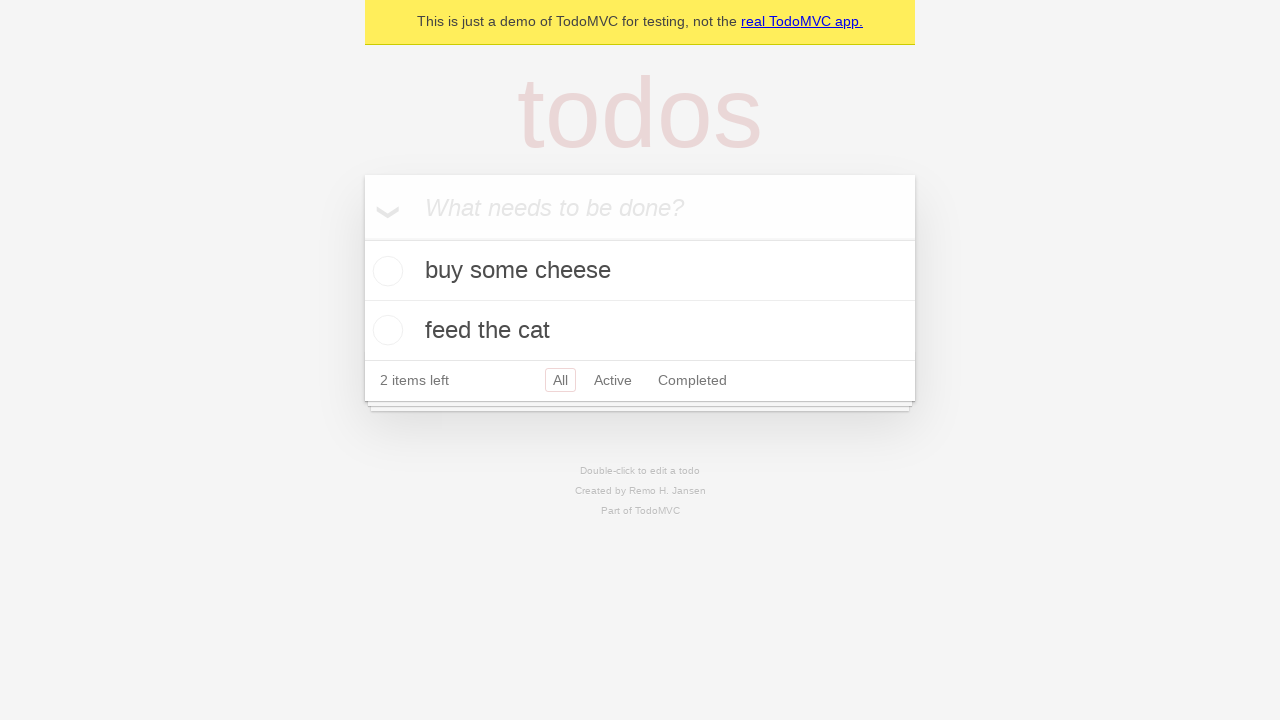

Filled todo input with 'book a doctors appointment' on internal:attr=[placeholder="What needs to be done?"i]
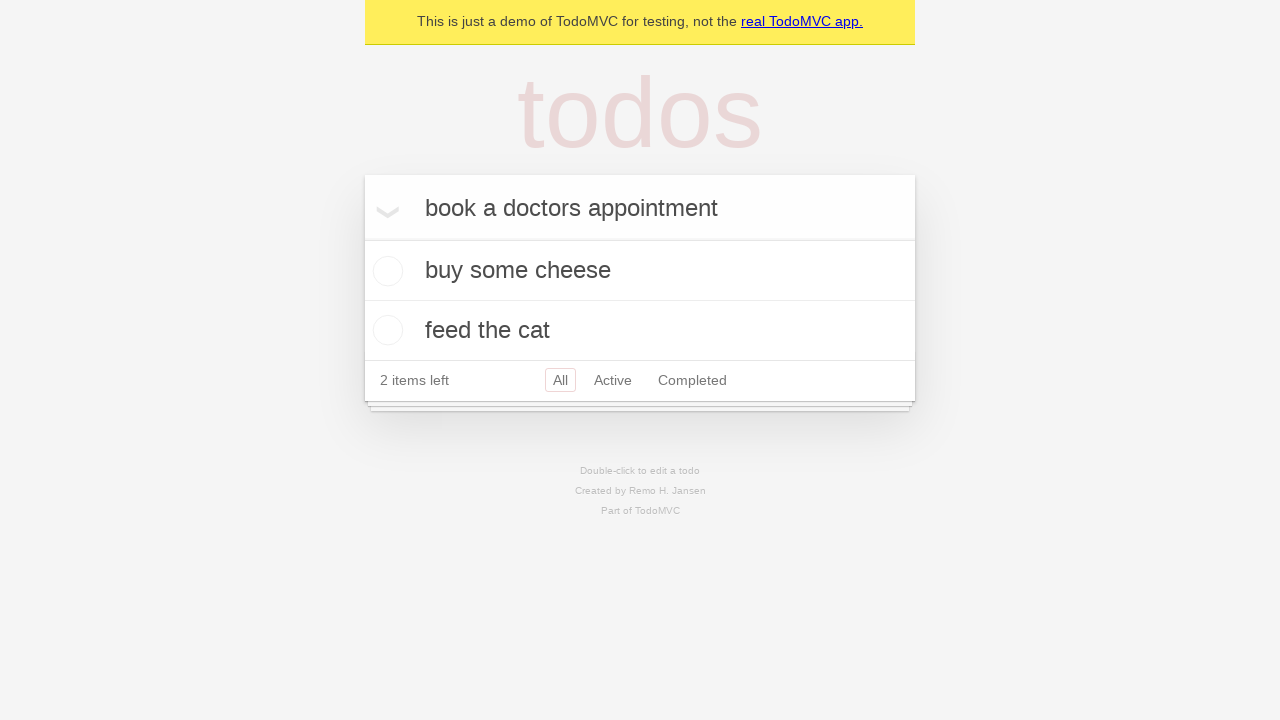

Pressed Enter to create third todo on internal:attr=[placeholder="What needs to be done?"i]
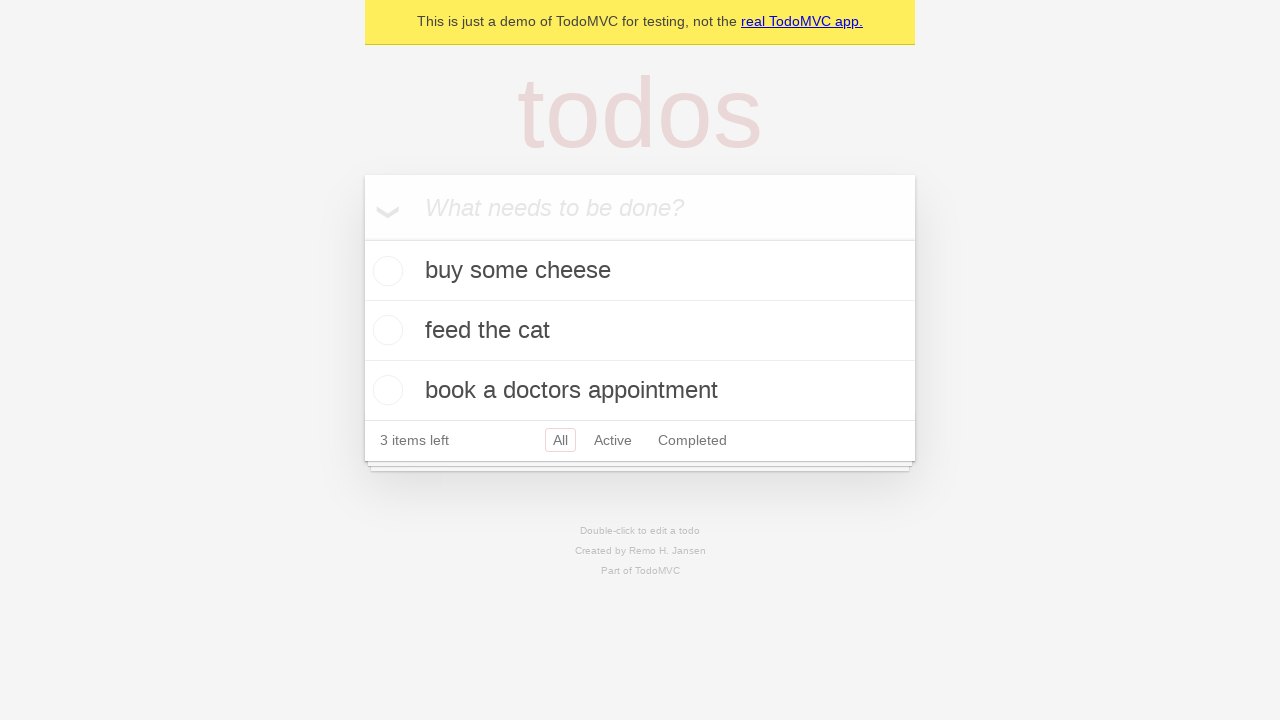

Double-clicked on second todo to enter edit mode at (640, 331) on internal:testid=[data-testid="todo-item"s] >> nth=1
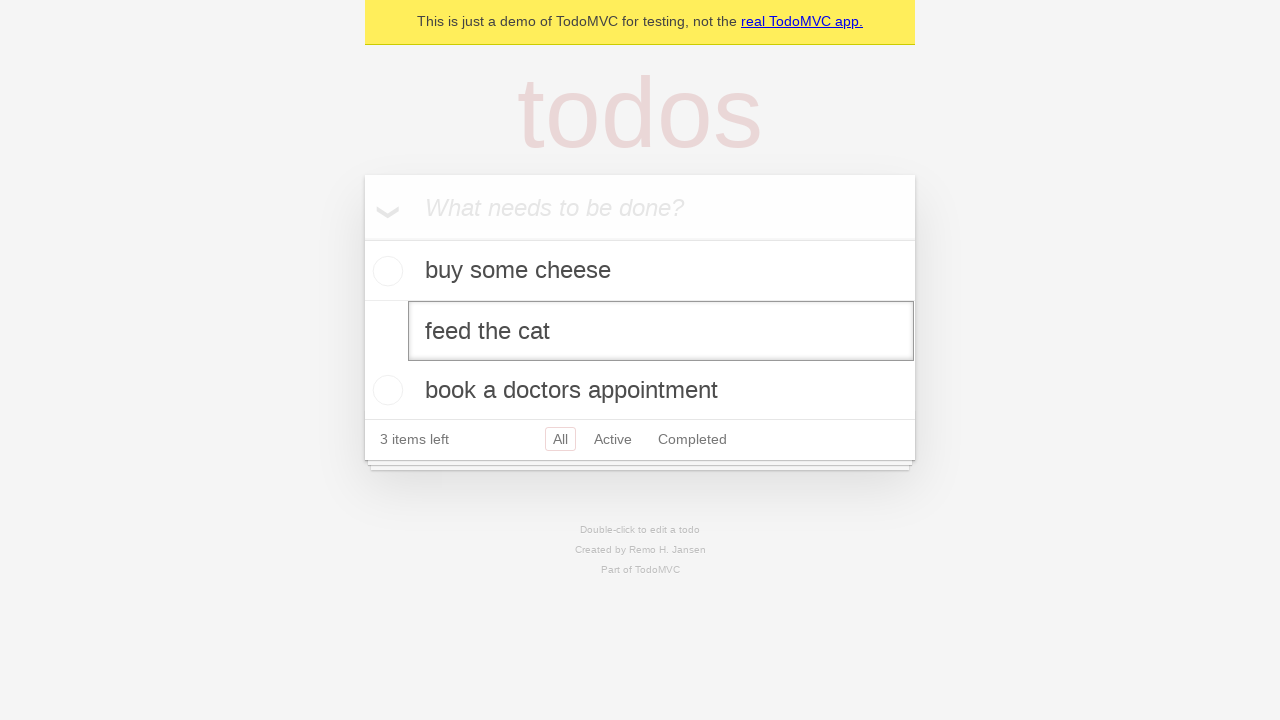

Changed todo text to 'buy some sausages' on internal:testid=[data-testid="todo-item"s] >> nth=1 >> internal:role=textbox[nam
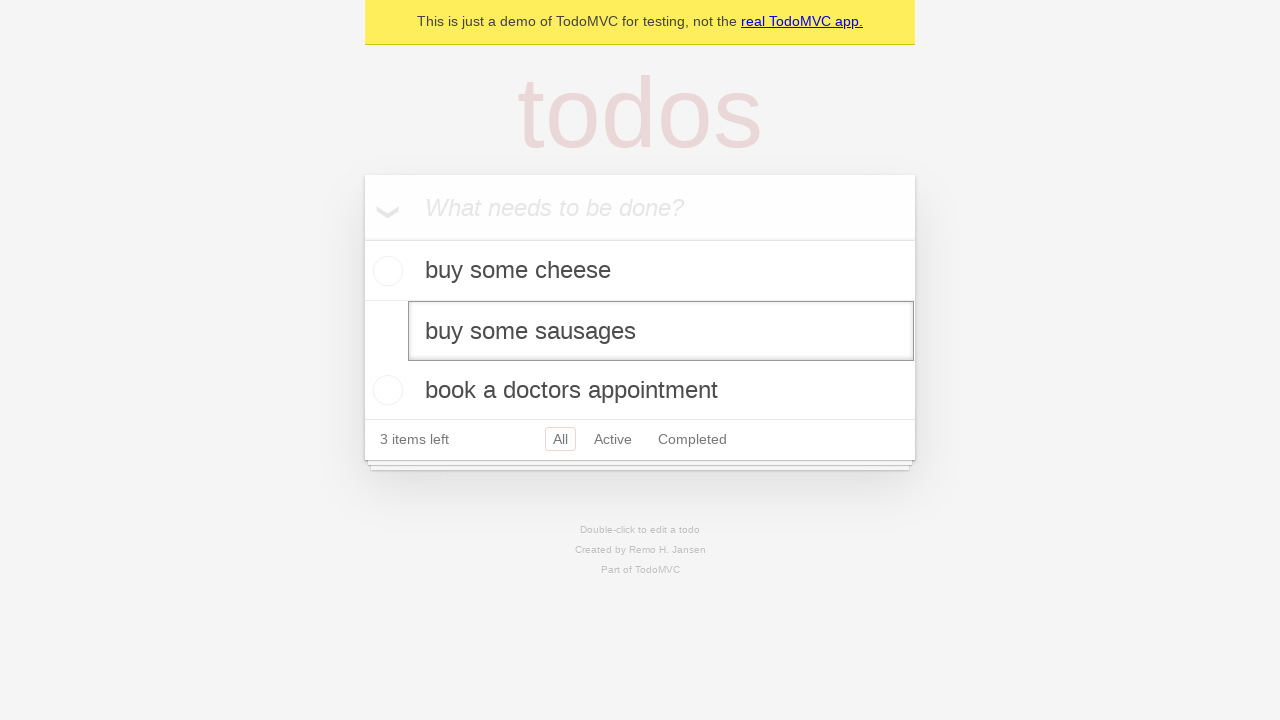

Pressed Enter to confirm the edited todo on internal:testid=[data-testid="todo-item"s] >> nth=1 >> internal:role=textbox[nam
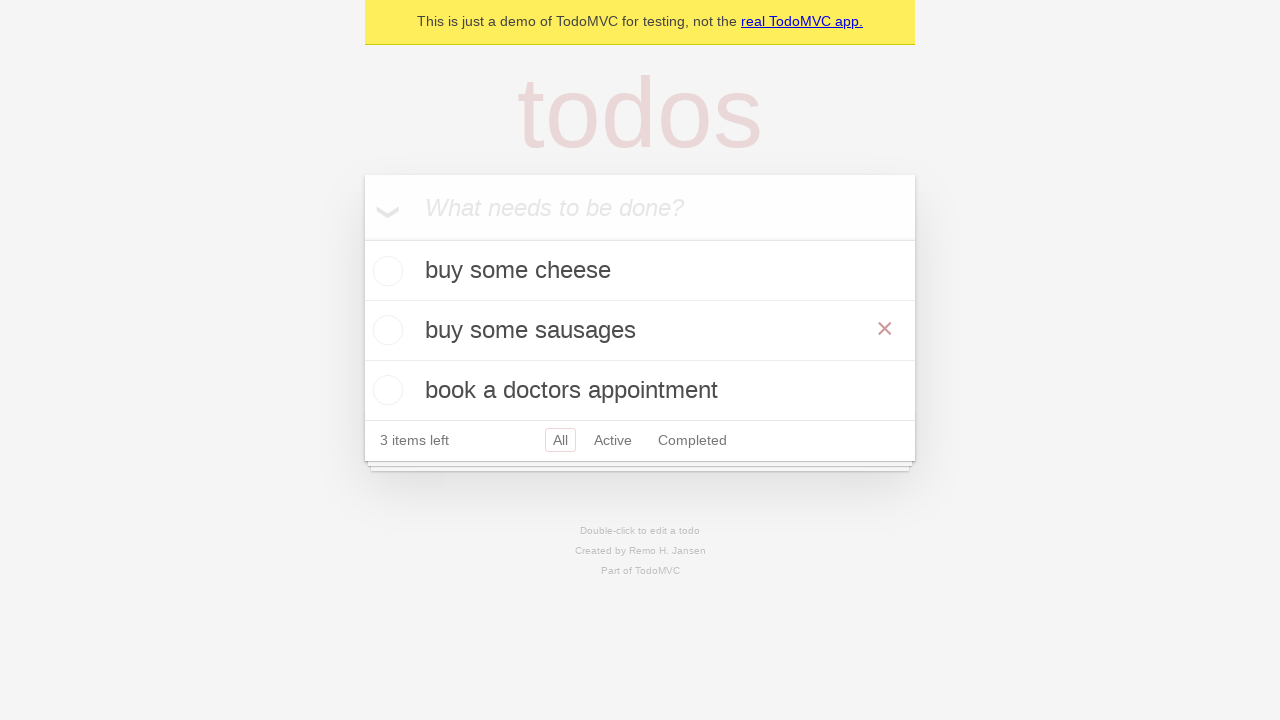

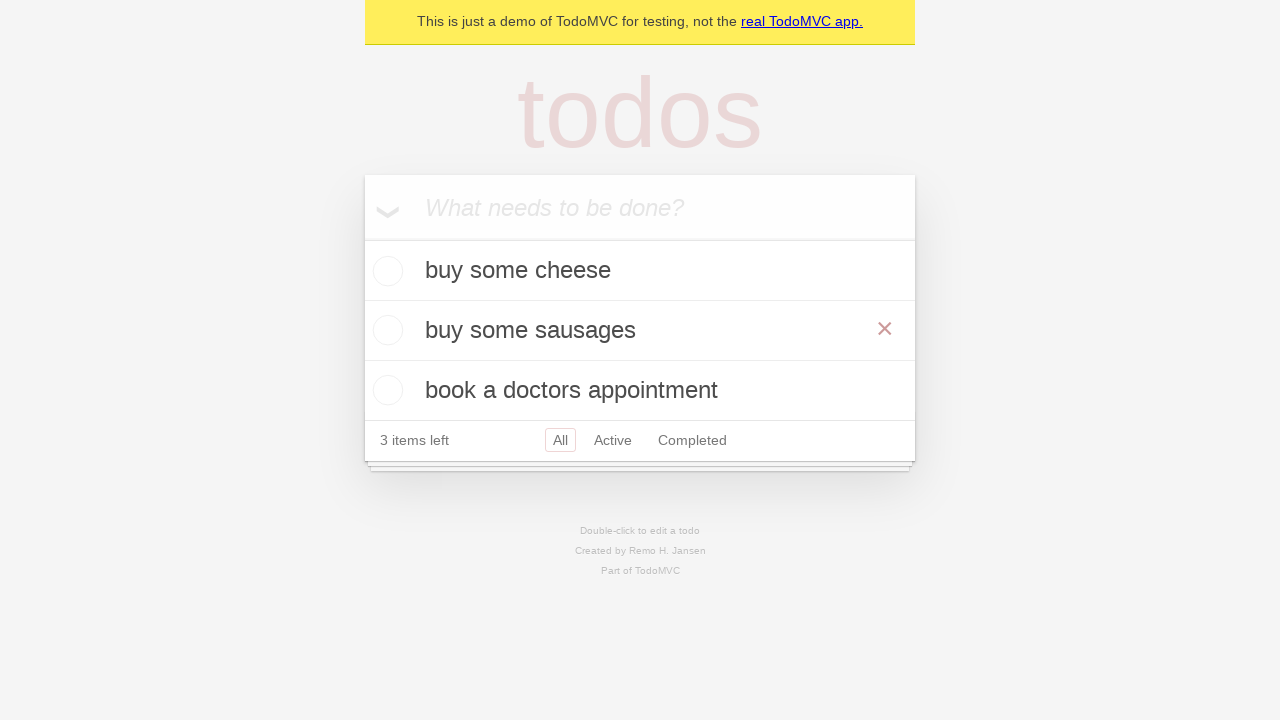